Tests hover functionality by navigating to GitHub homepage and hovering over the "business" link to trigger any hover effects or dropdown menus

Starting URL: https://github.com

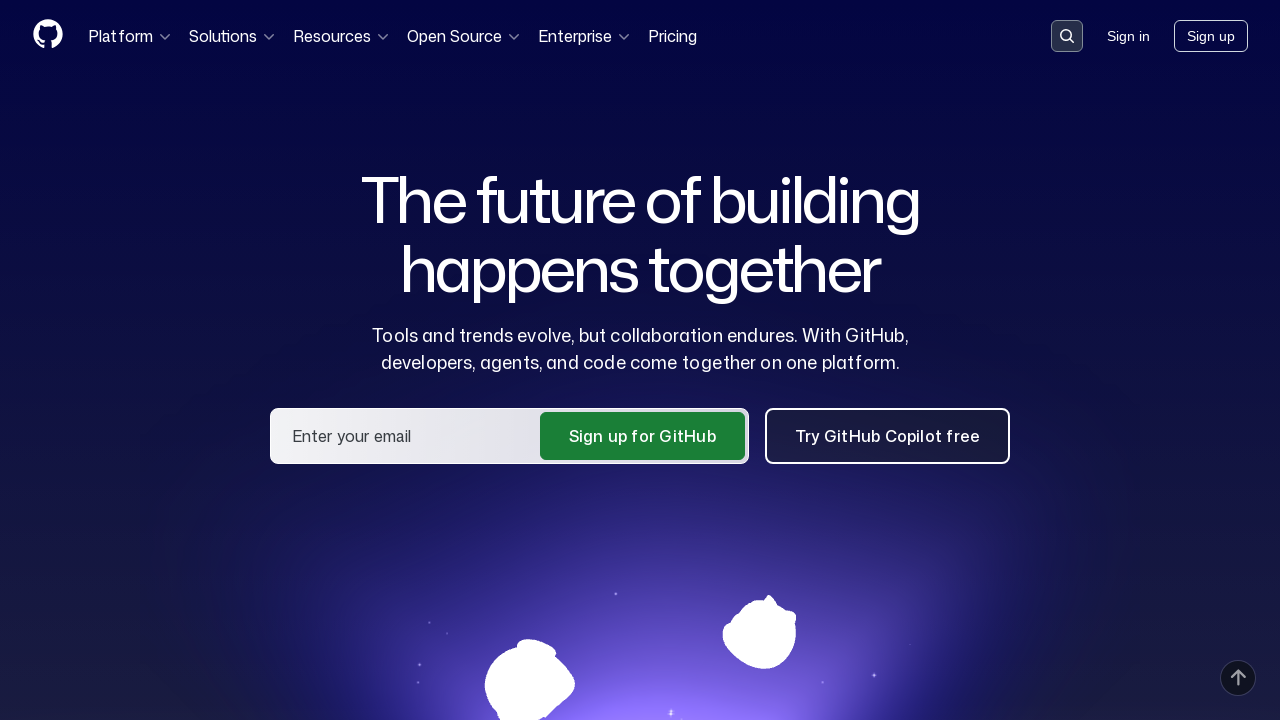

Located the Enterprise link on GitHub homepage
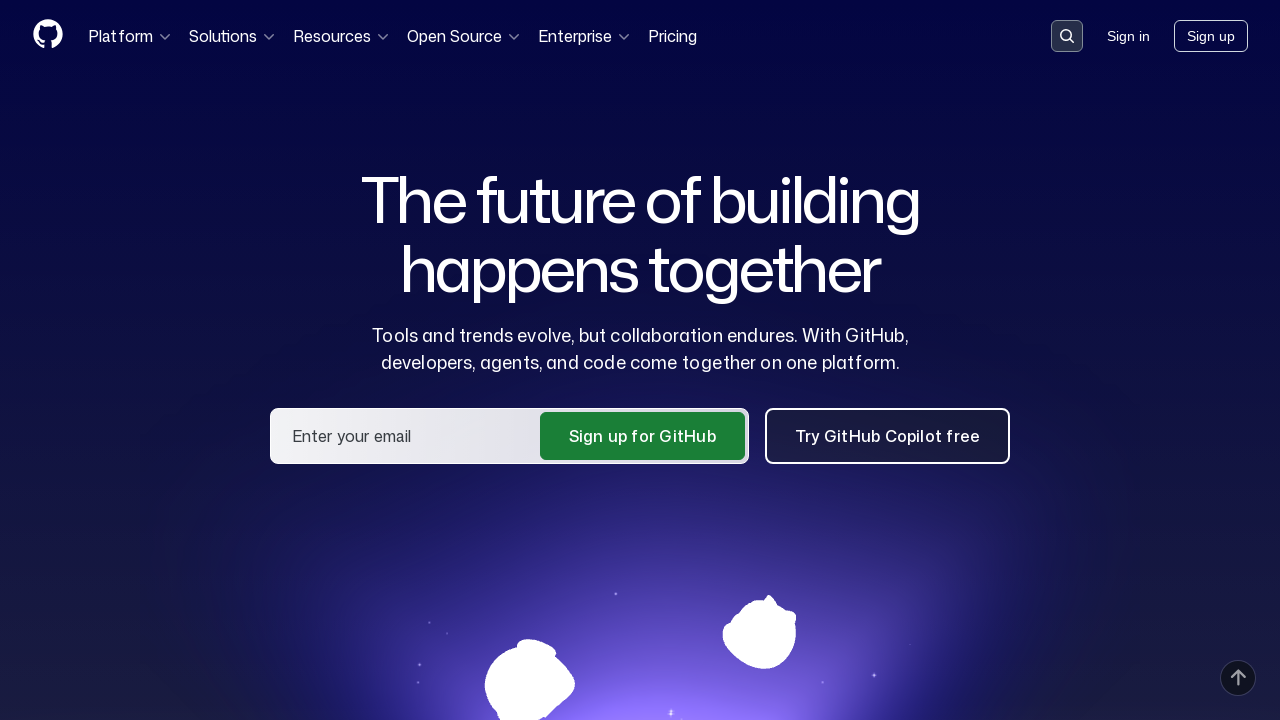

Hovered over the Enterprise link to trigger hover effects at (488, 360) on internal:role=link[name="Enterprise"i]
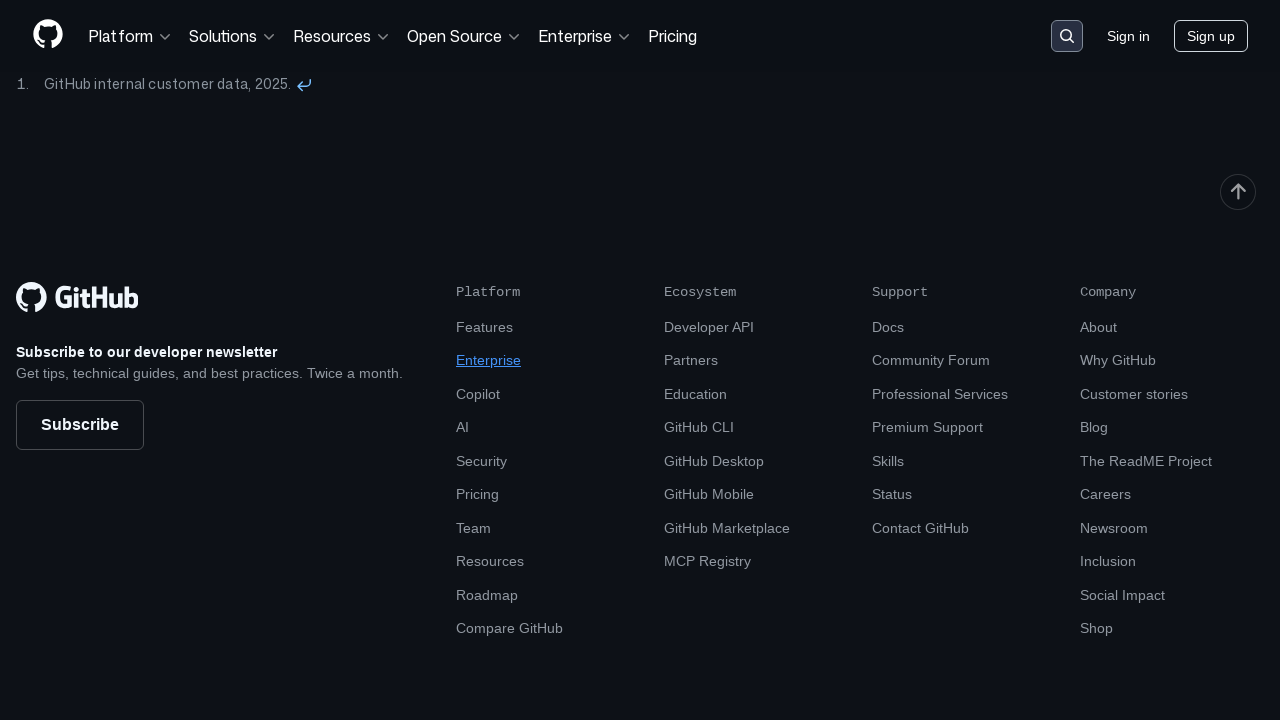

Waited 1 second to observe hover effects or dropdown menus
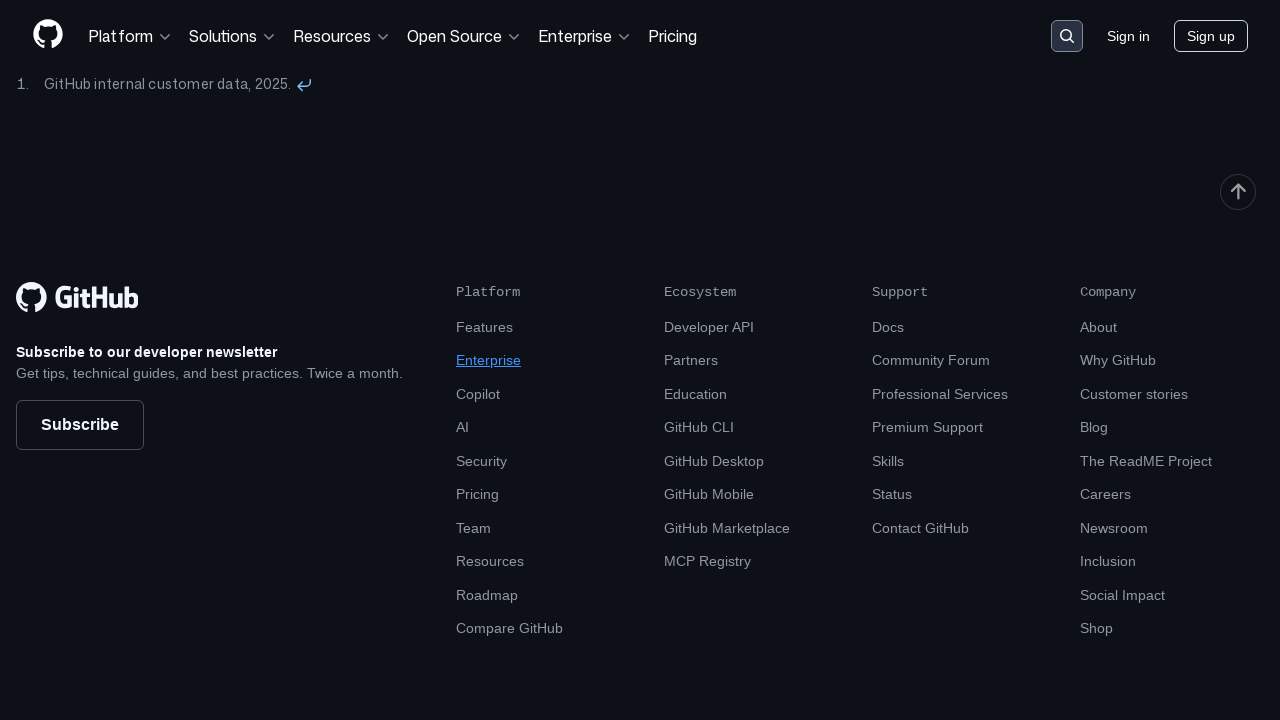

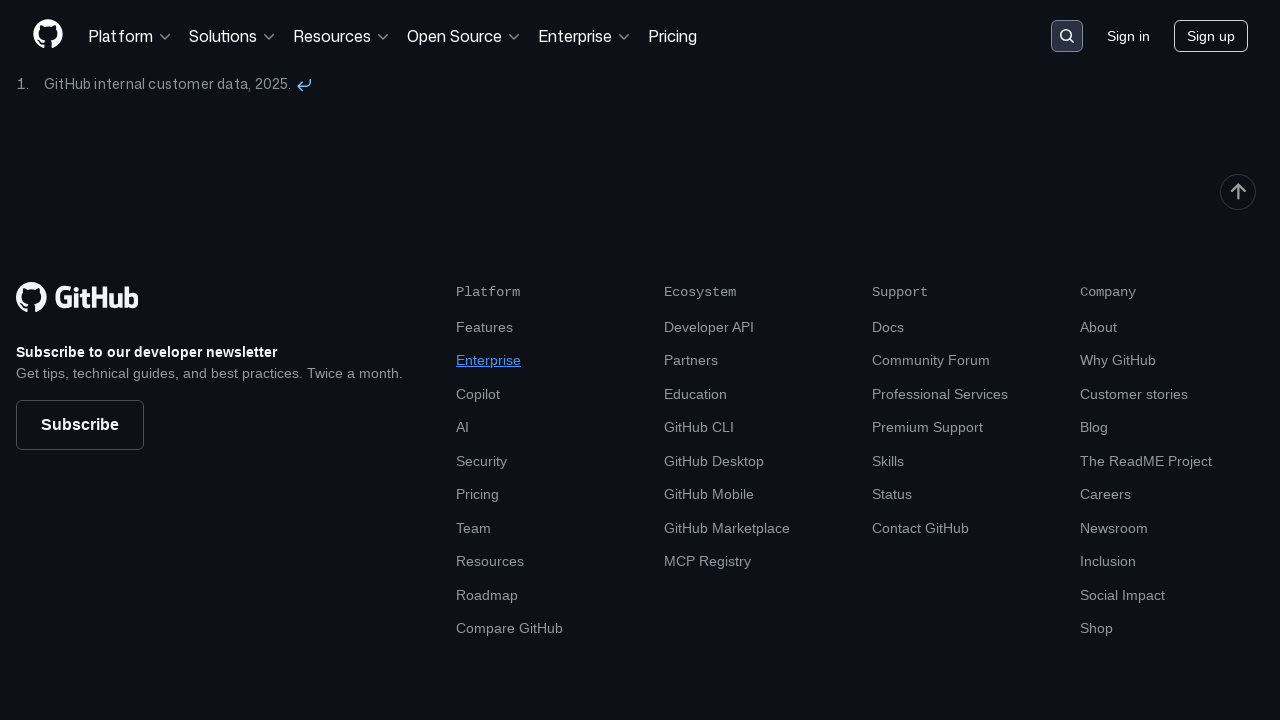